Navigates to a personal website and waits for the page to load

Starting URL: https://www.ebubekirbastama.com

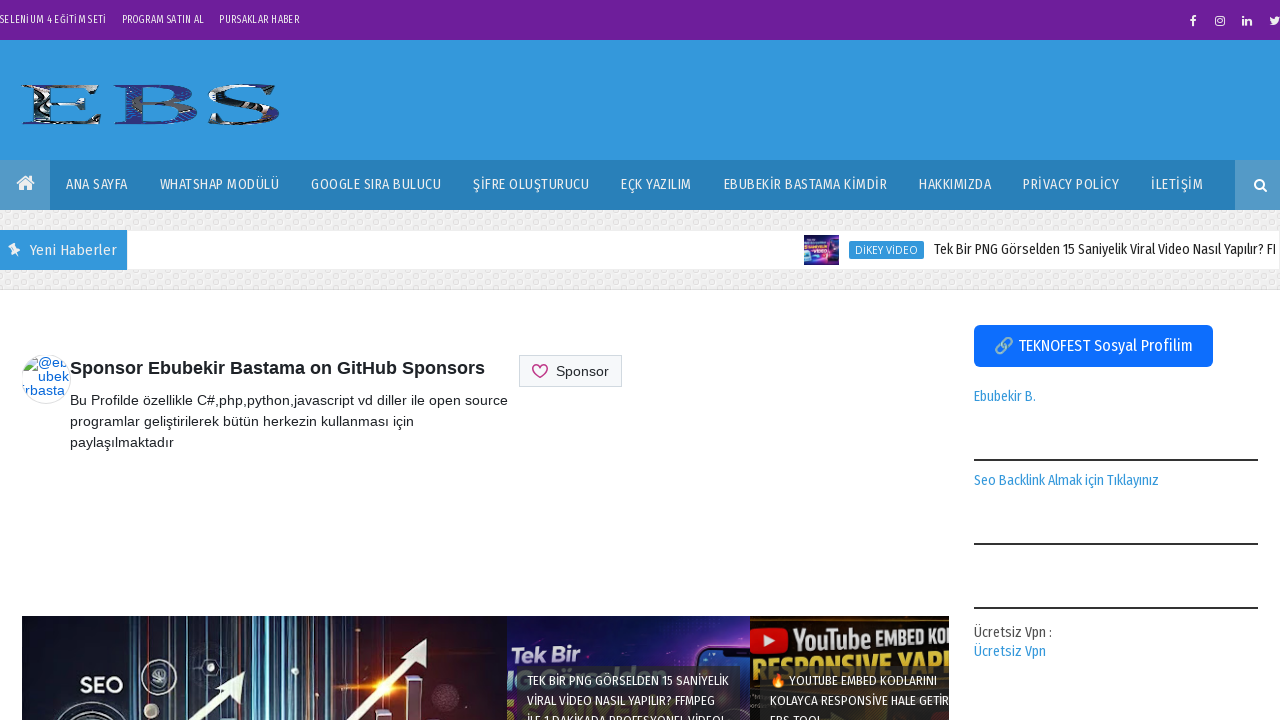

Waited for page to reach domcontentloaded state at https://www.ebubekirbastama.com
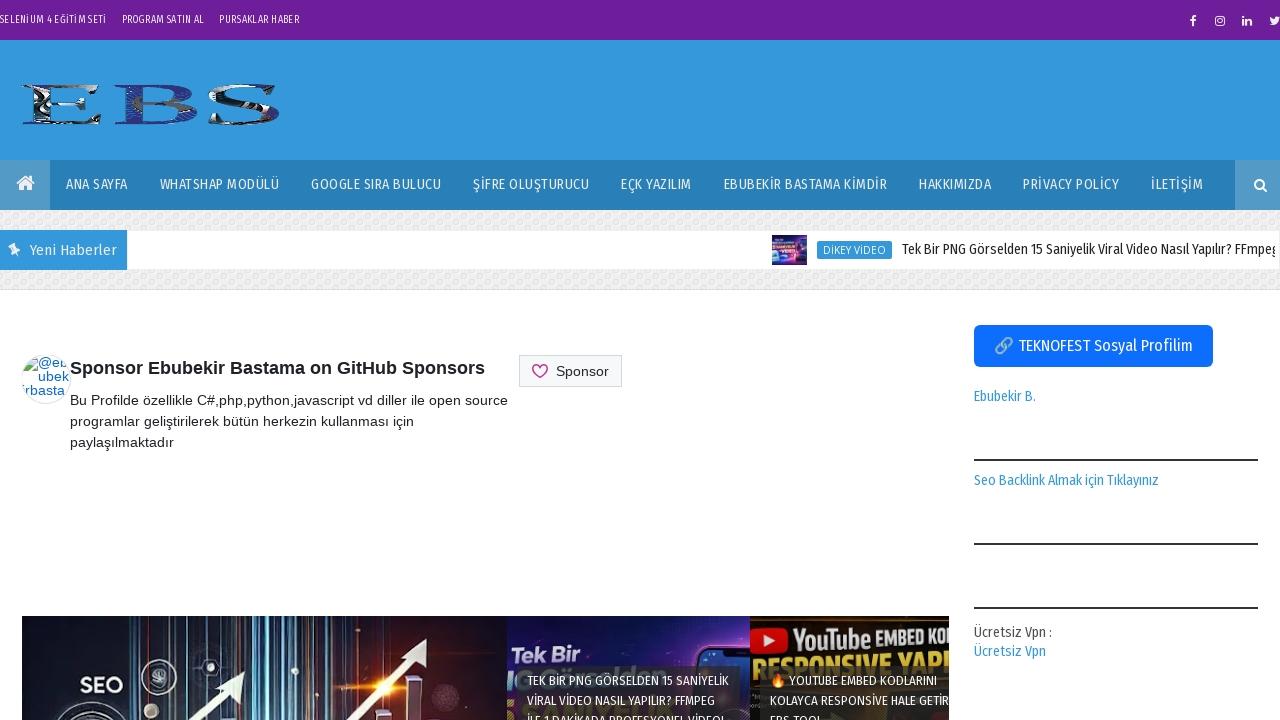

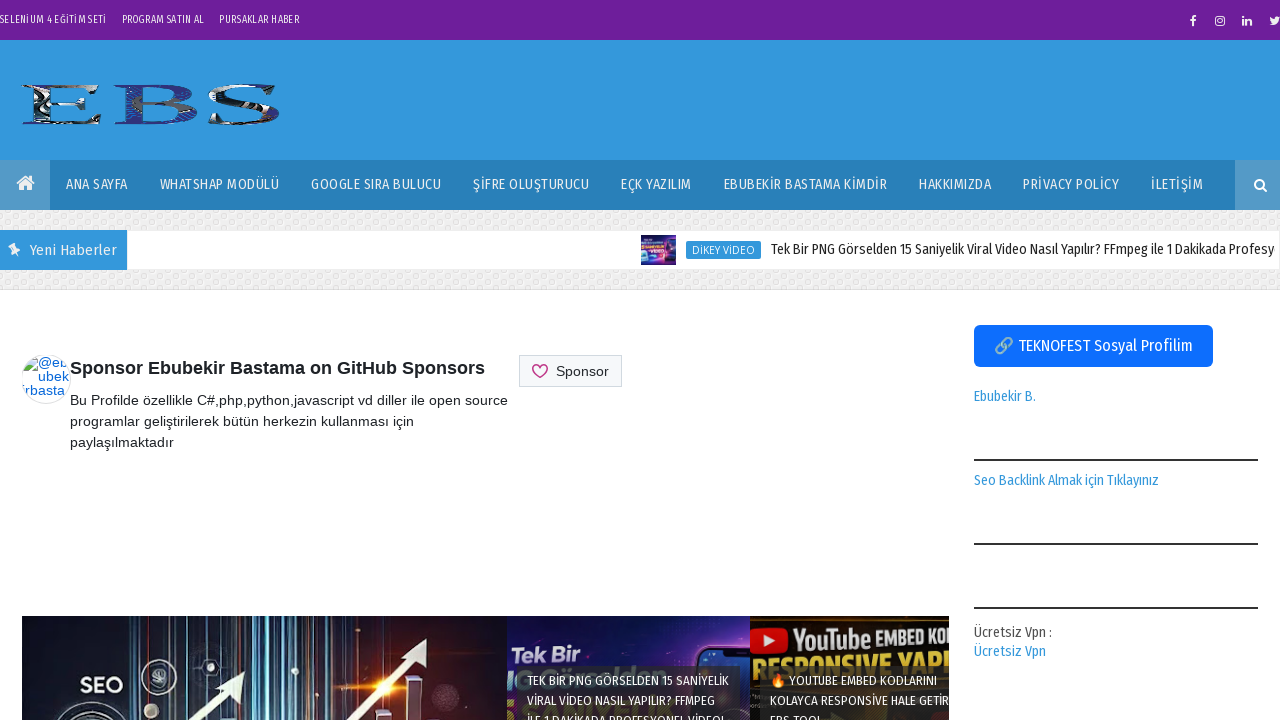